Navigates to REDcard page and scrolls to the bottom of the page

Starting URL: https://www.target.com/

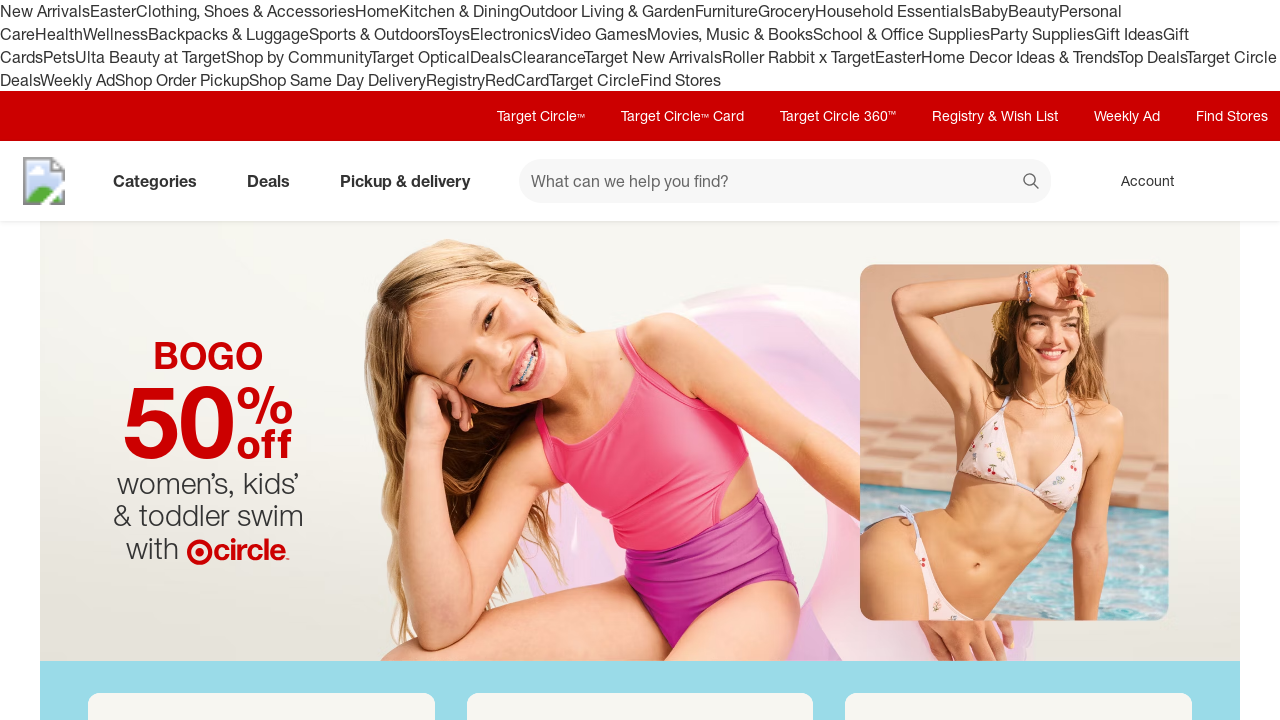

Clicked on REDcard link at (517, 80) on text=REDcard
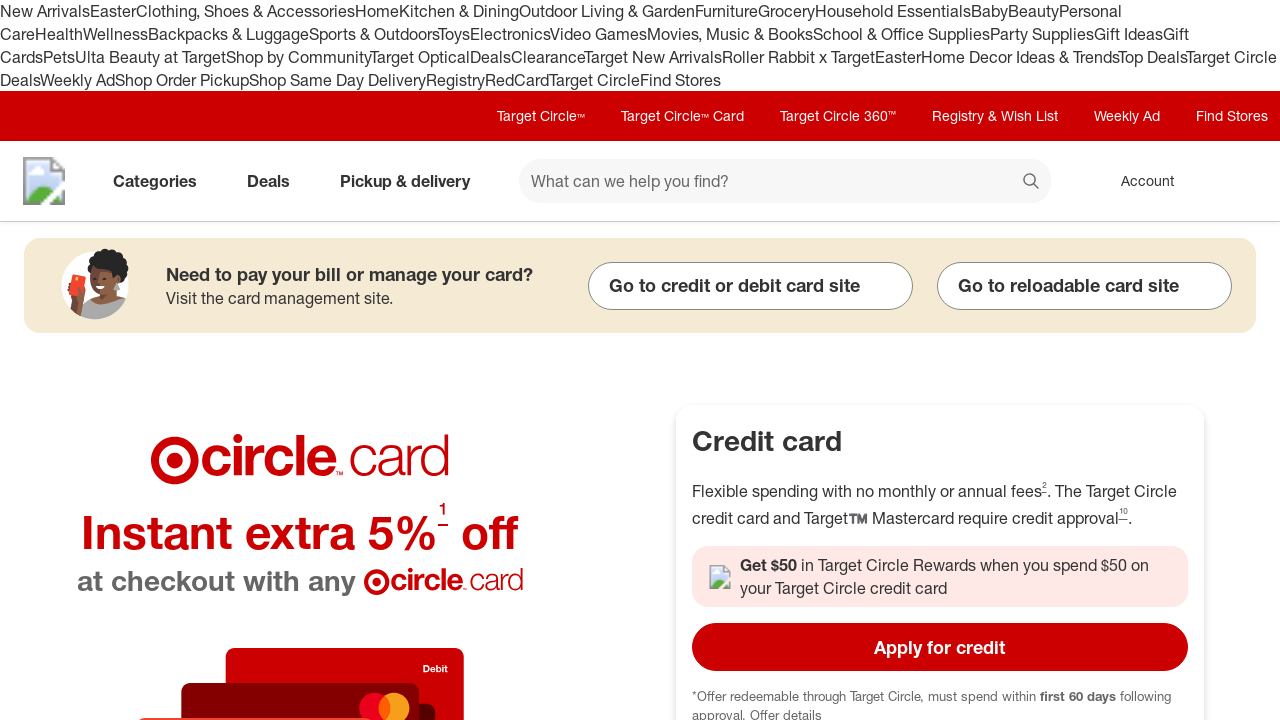

Scrolled to bottom of page
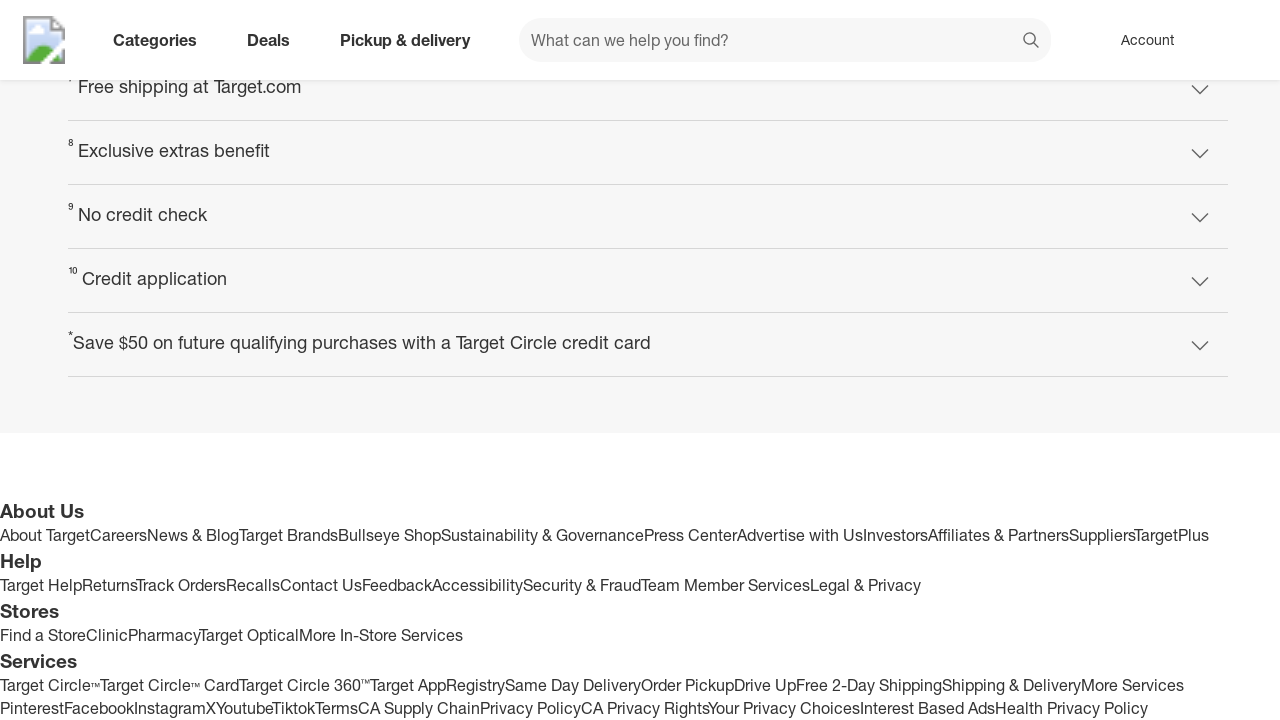

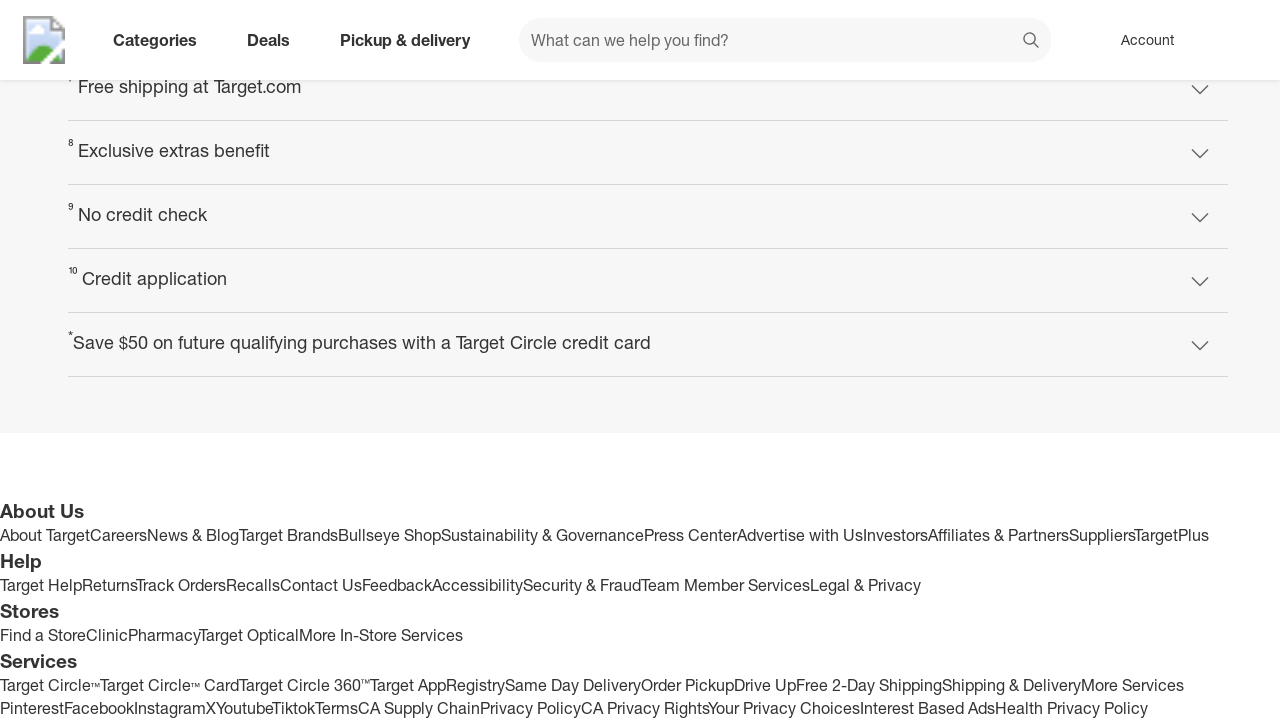